Navigates to Pinnacle's Premier League matchups page and waits for the content block containing game information to load

Starting URL: https://www.pinnacle.com/en/soccer/england-premier-league/matchups/#all

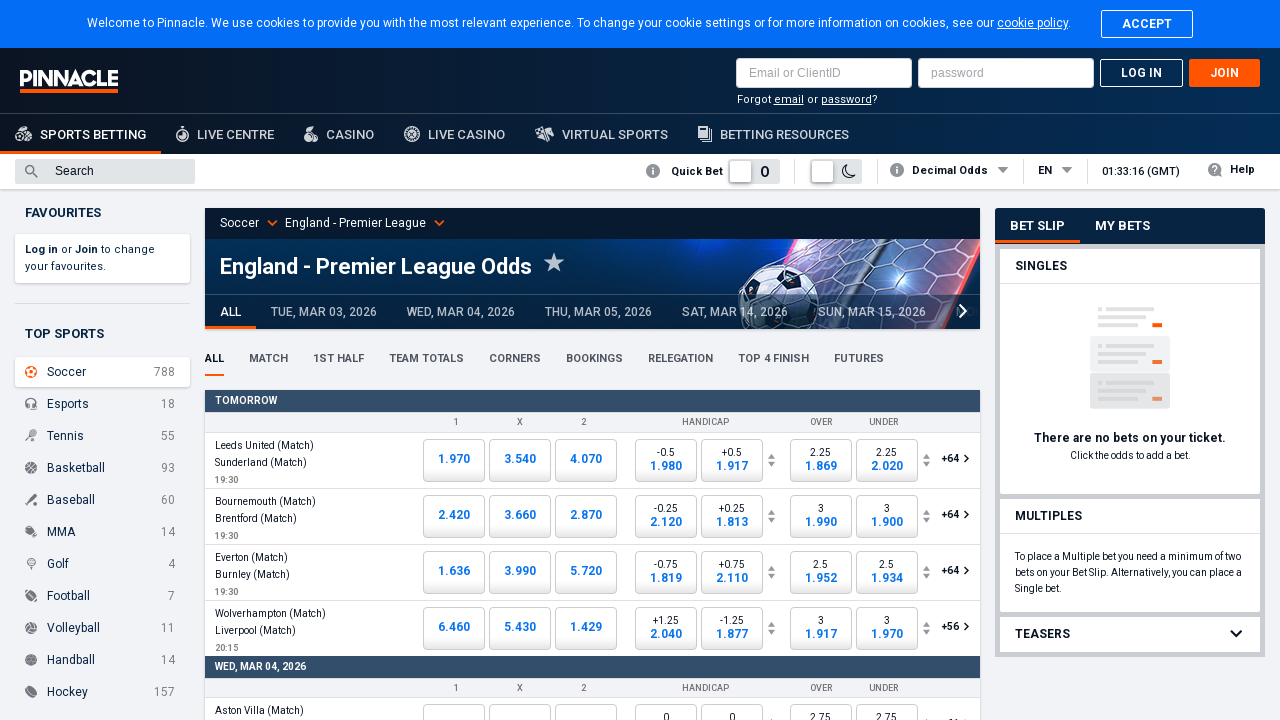

Waited for content block with game information to load on Pinnacle Premier League matchups page
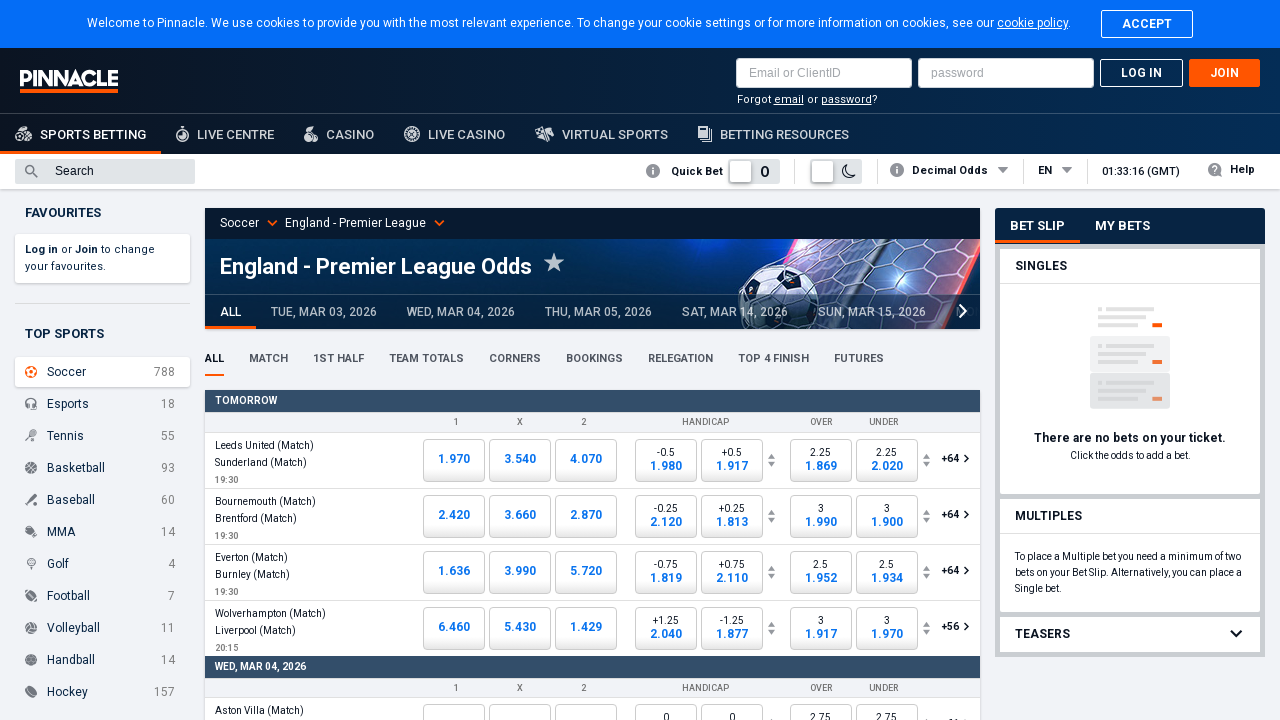

Verified that event rows are present within the content block
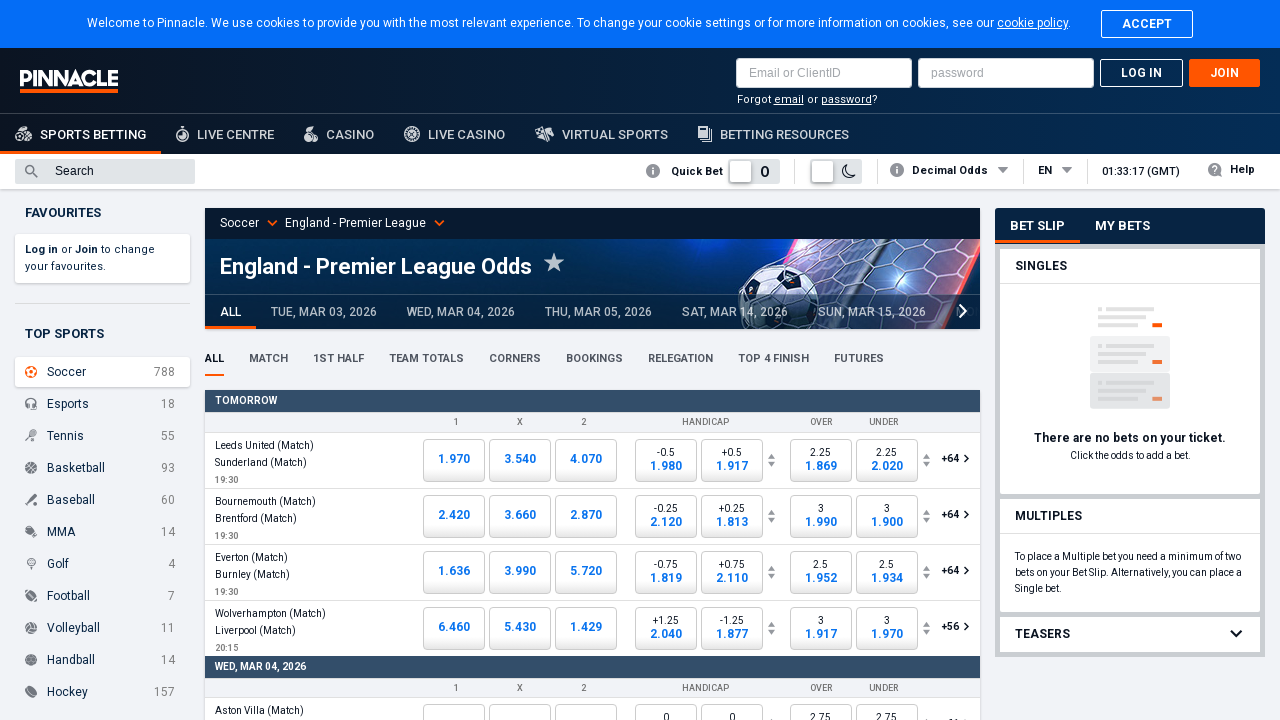

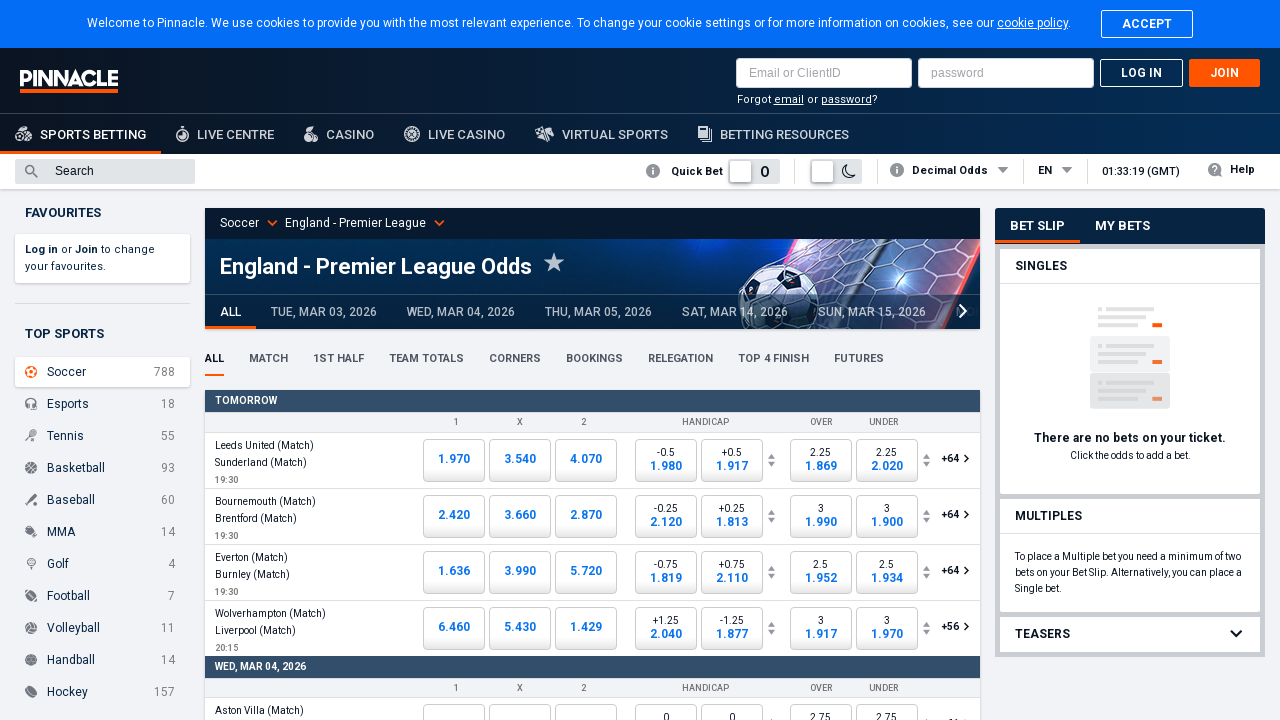